Tests window handling functionality by opening a new tab/window and switching between parent and child windows

Starting URL: https://www.hyrtutorials.com/p/window-handles-practice.html

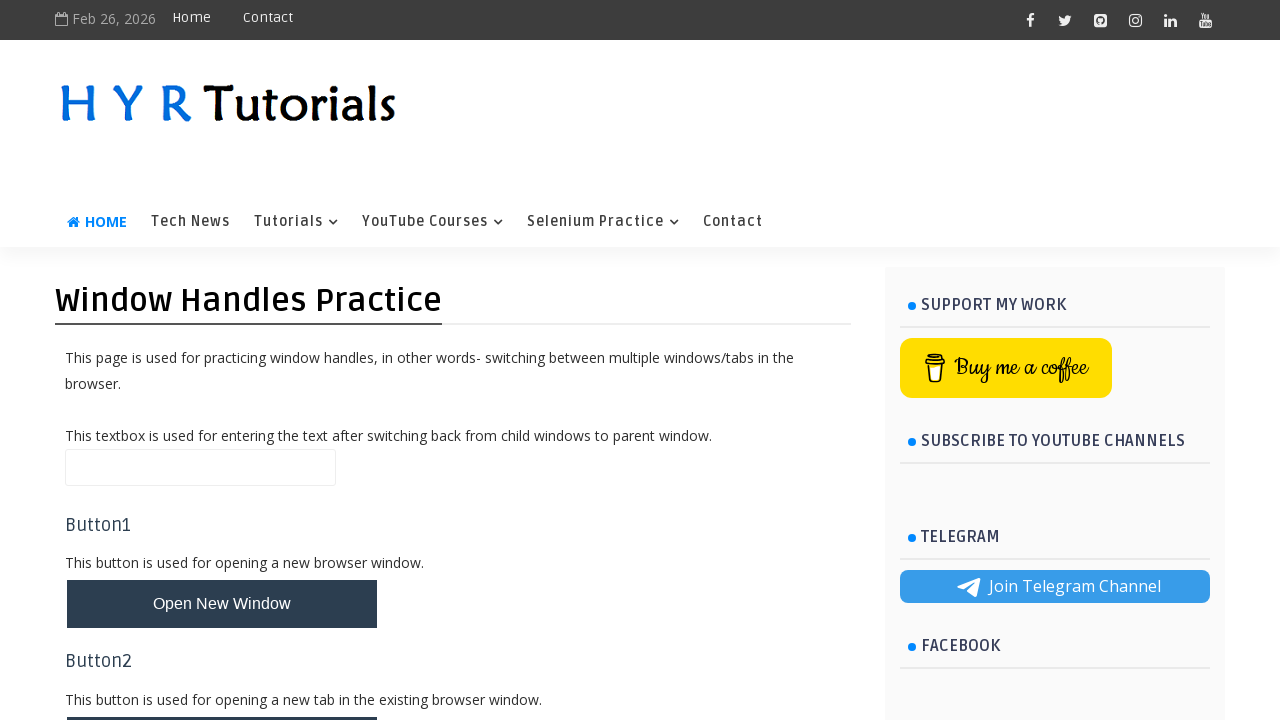

Clicked button to open new tab/window at (222, 696) on #newTabBtn
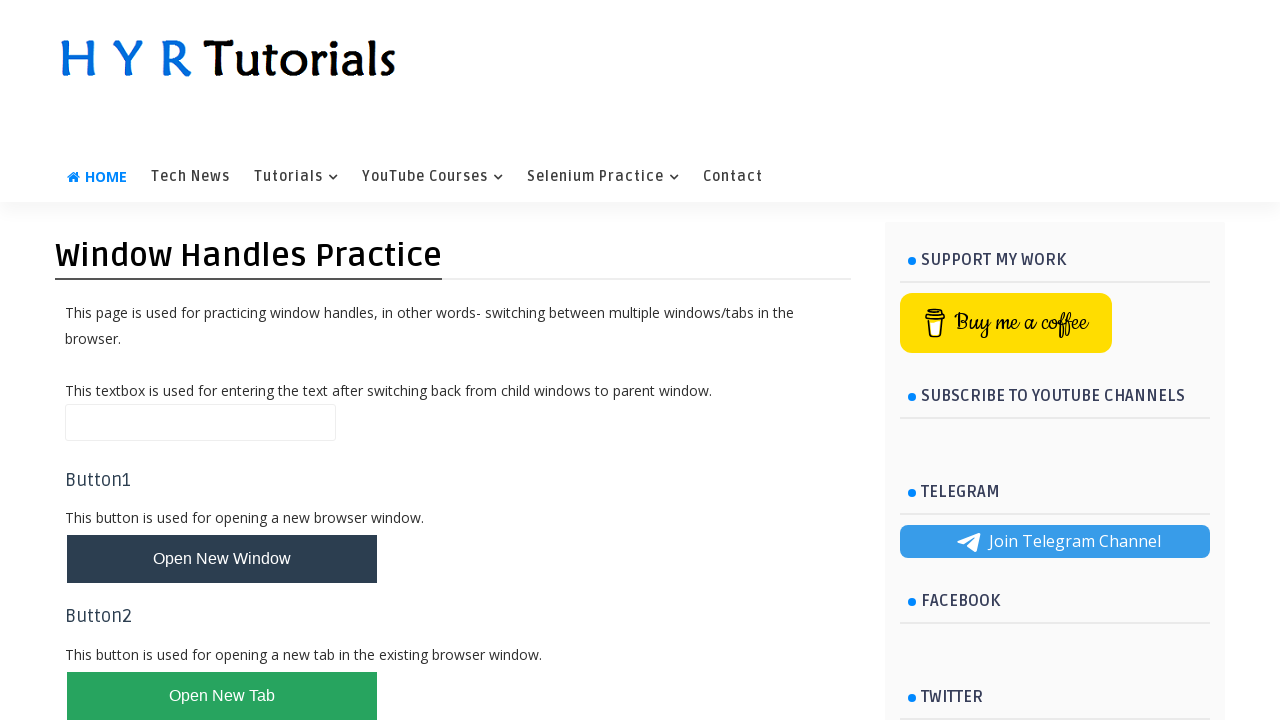

Waited 1 second for new tab/window to open
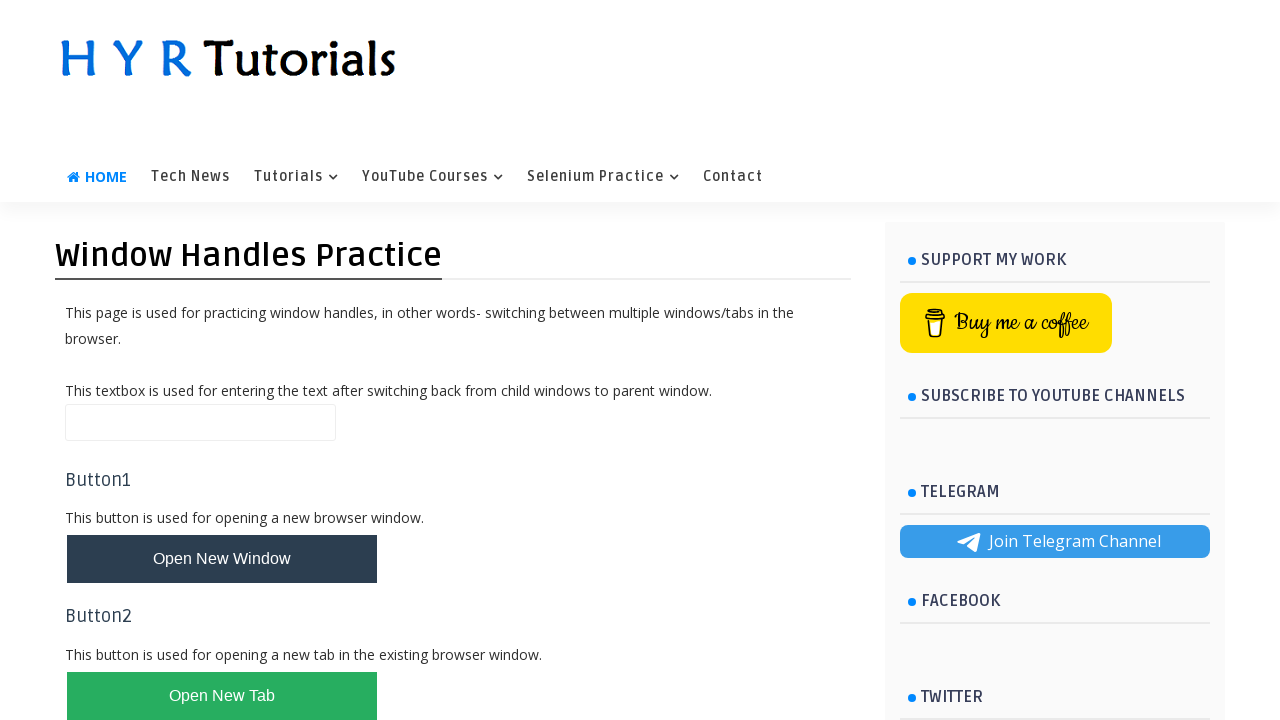

Retrieved all open pages/tabs from context
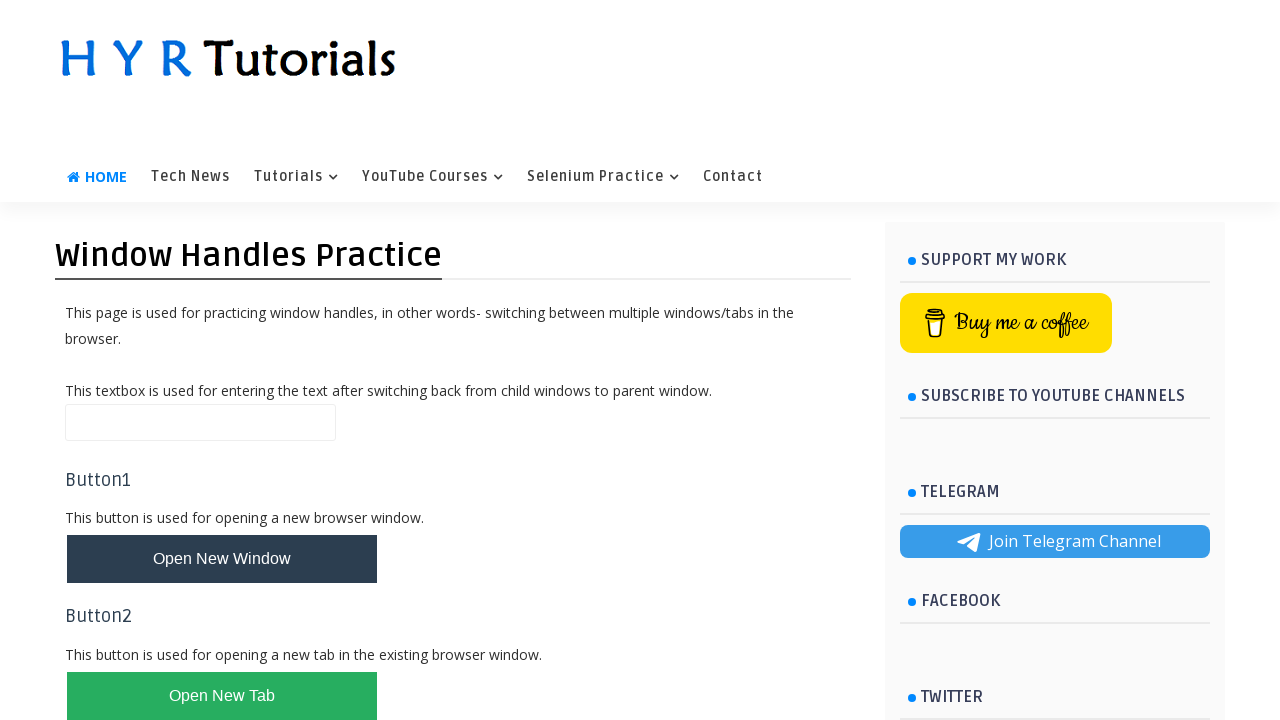

Verified that 2 tabs/windows are open
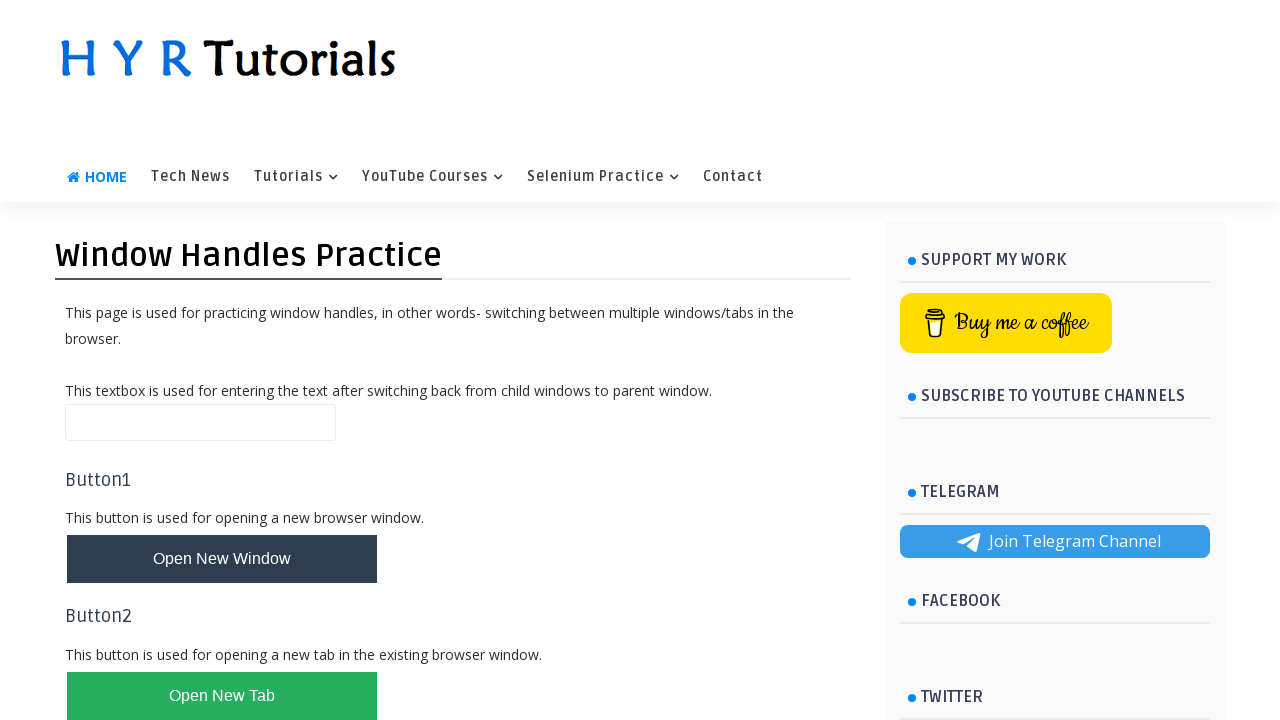

Retrieved parent window/tab (contexts[0])
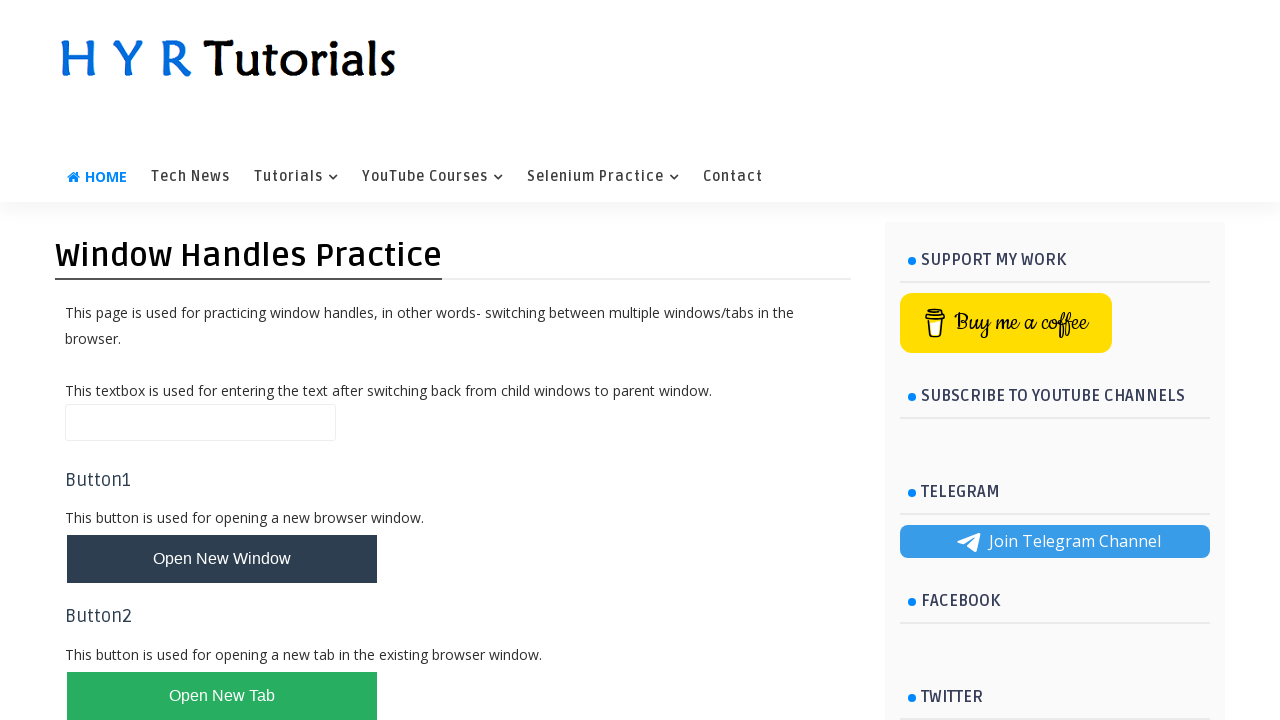

Retrieved child window/tab (contexts[1])
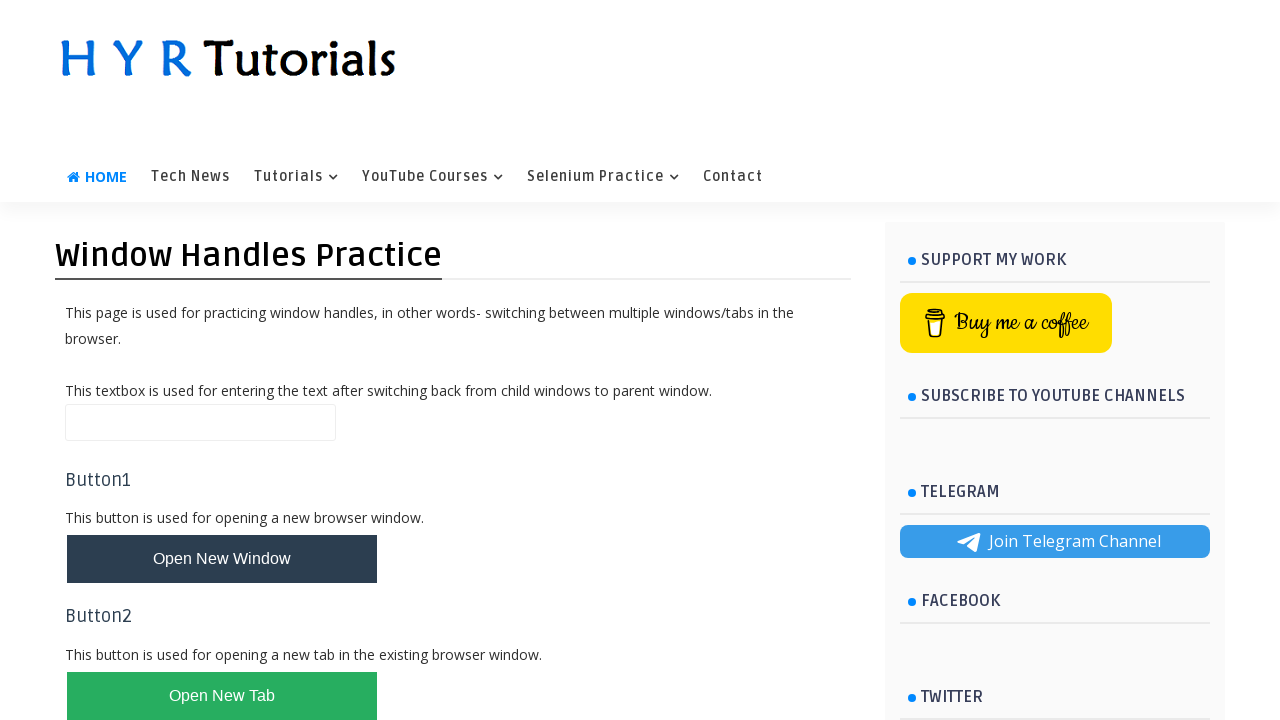

Retrieved parent window title: Window Handles Practice - H Y R Tutorials
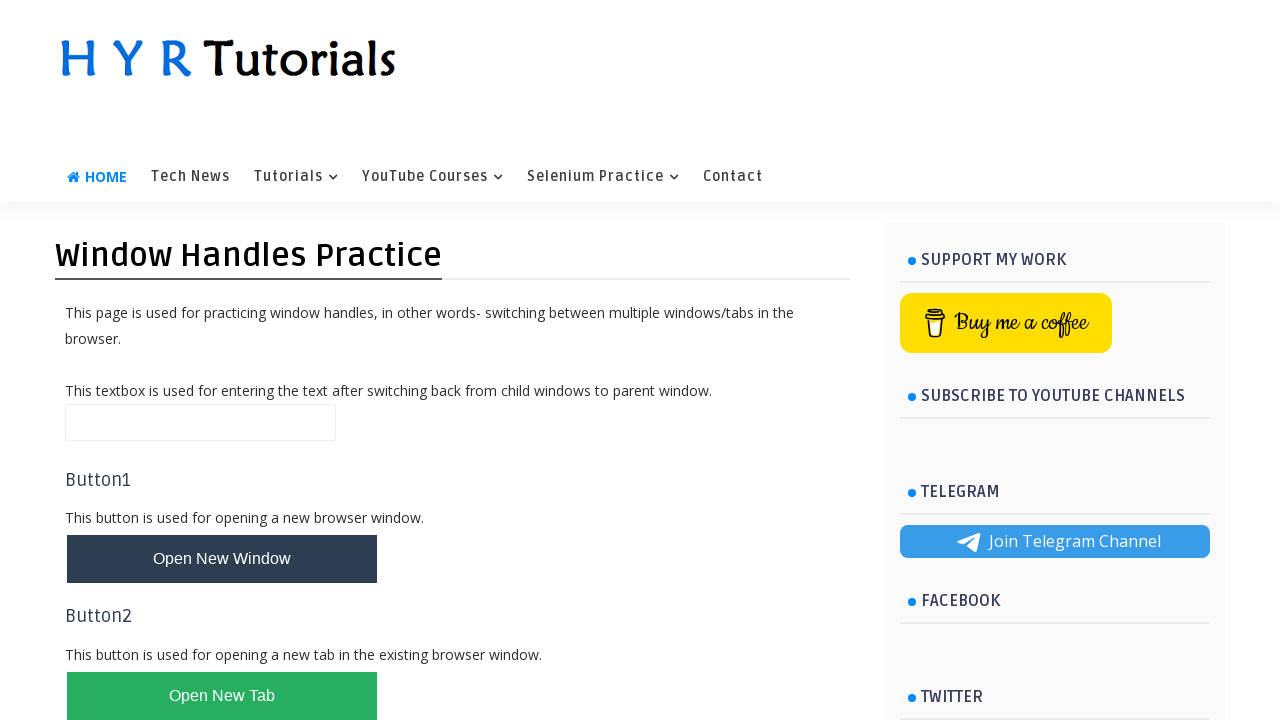

Retrieved child window title: AlertsDemo - H Y R Tutorials
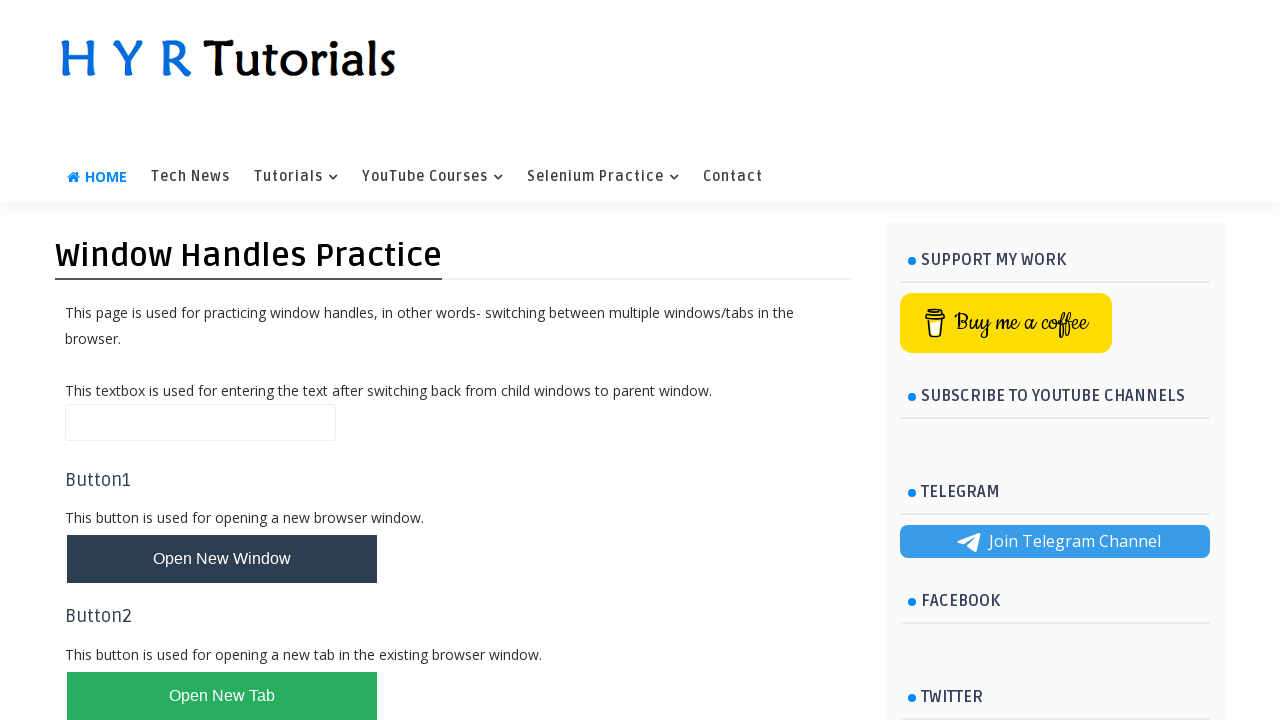

Window handling test complete - parent and child windows identified and ready for interaction
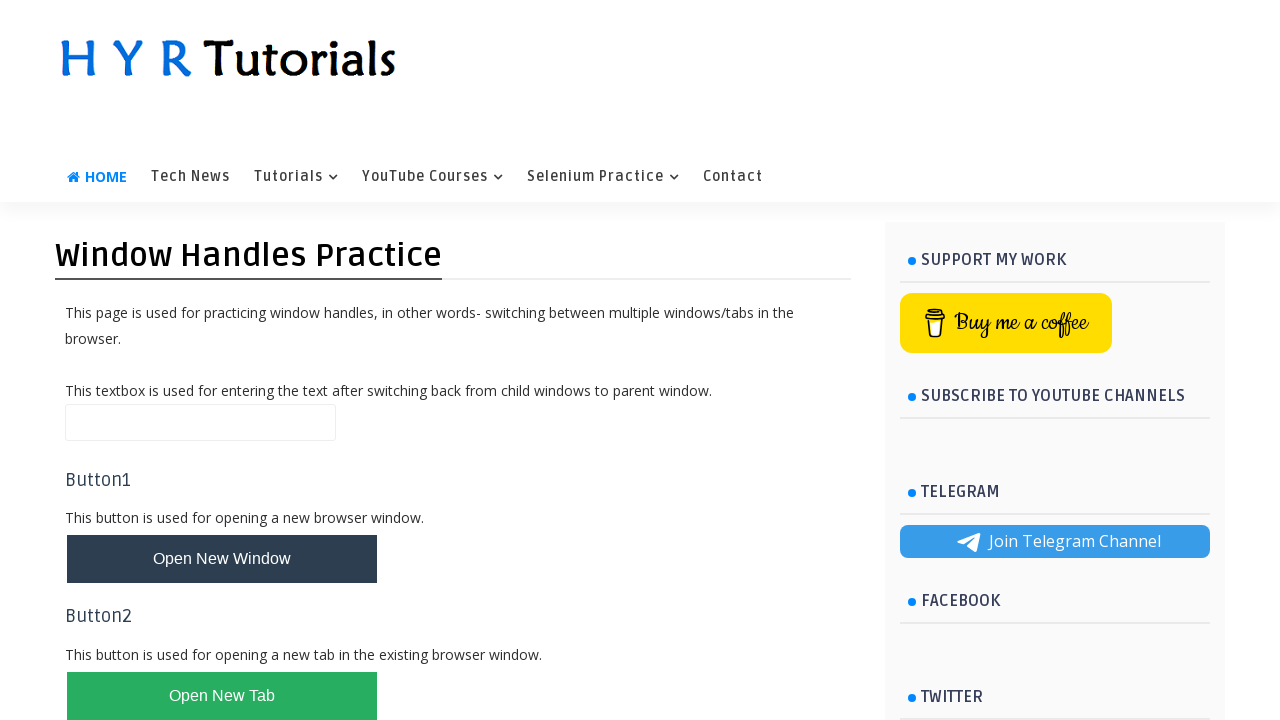

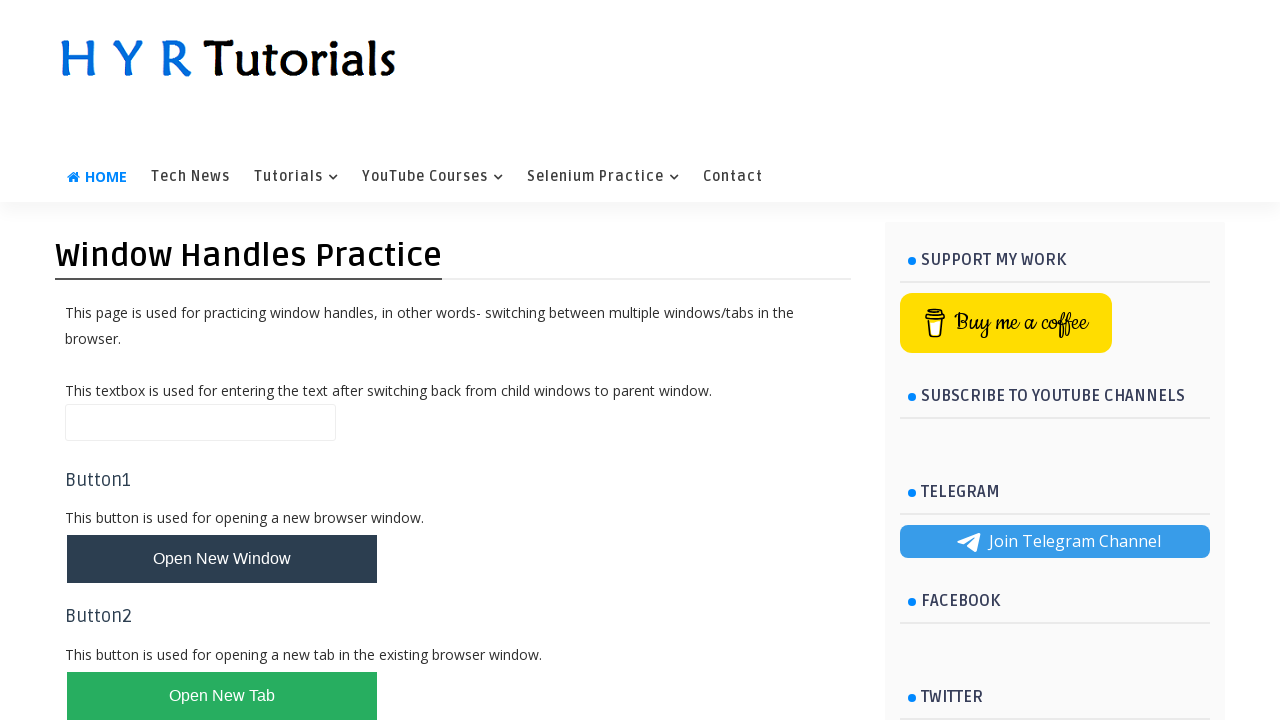